Tests that new todo items are appended to the bottom of the list by creating 3 items and verifying their order

Starting URL: https://demo.playwright.dev/todomvc

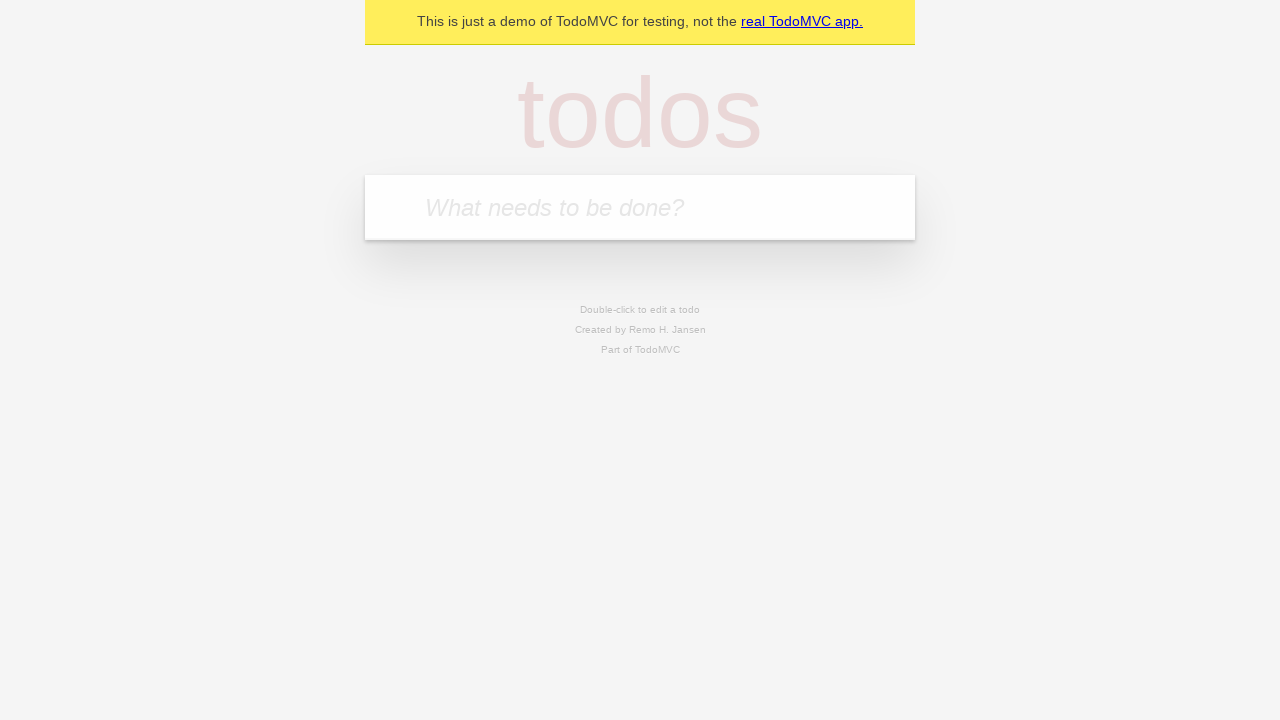

Located the 'What needs to be done?' input field
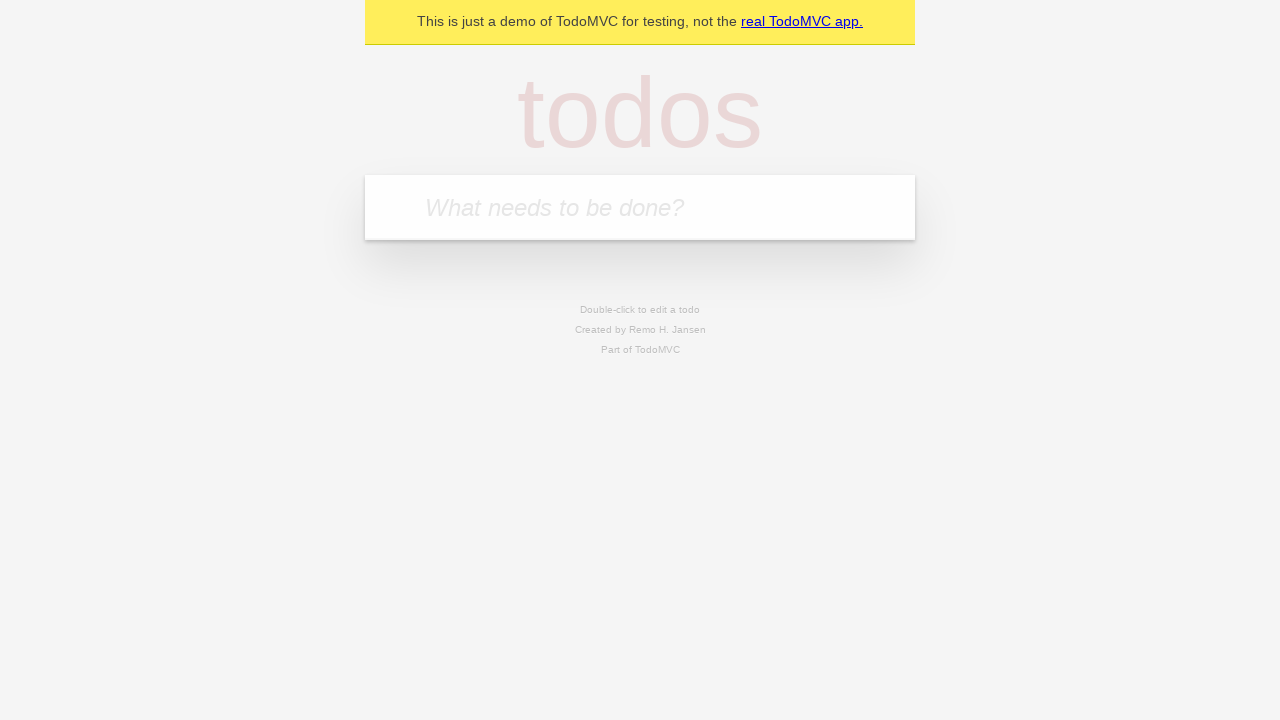

Filled input with 'buy some cheese' on internal:attr=[placeholder="What needs to be done?"i]
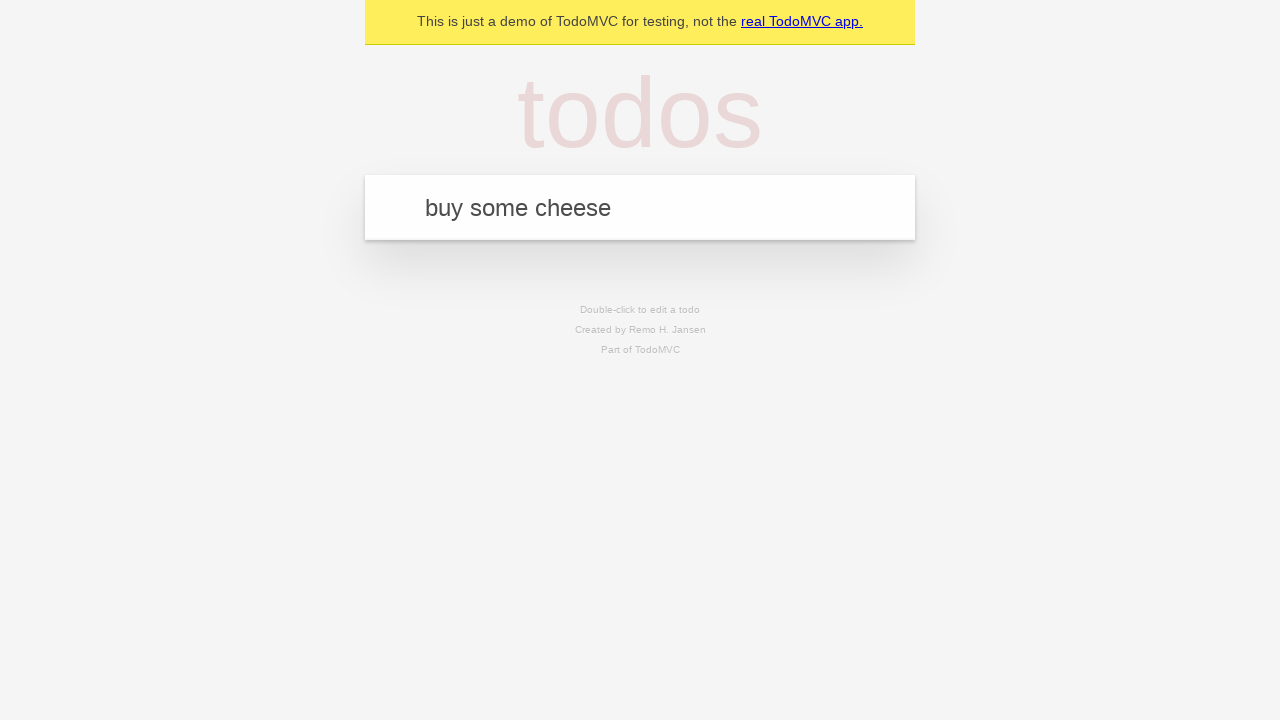

Pressed Enter to create first todo item on internal:attr=[placeholder="What needs to be done?"i]
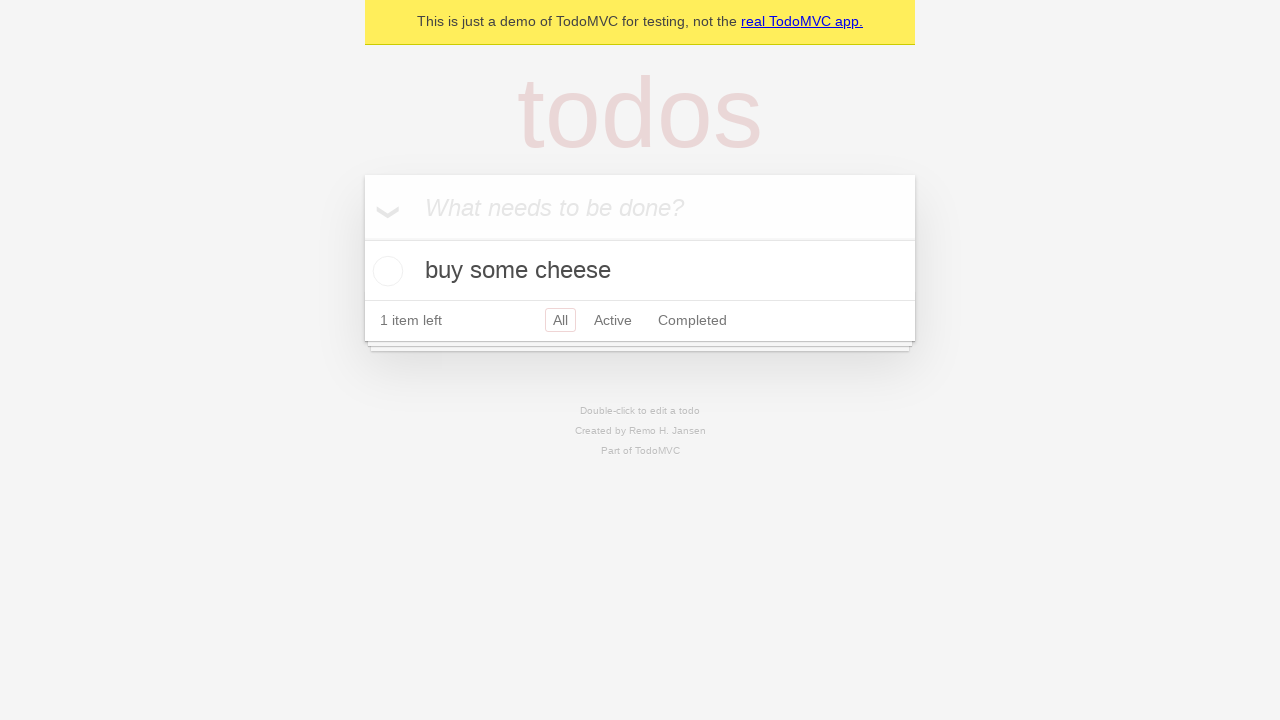

Filled input with 'feed the cat' on internal:attr=[placeholder="What needs to be done?"i]
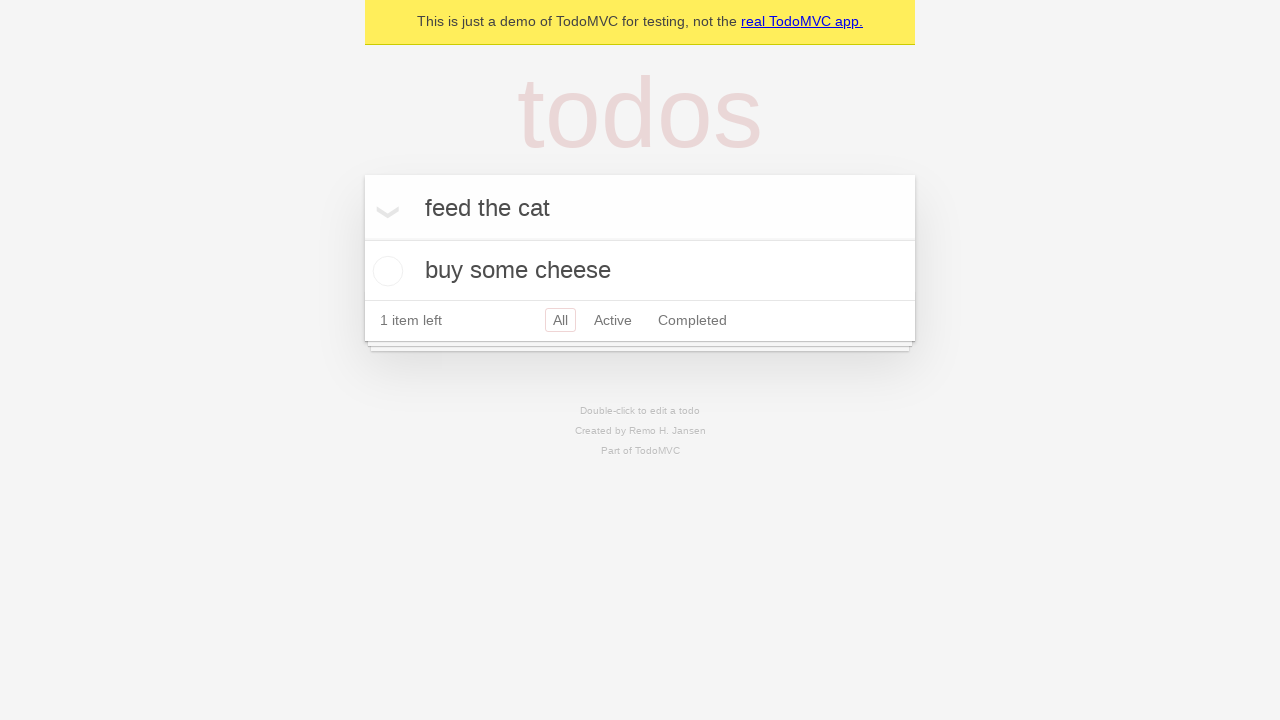

Pressed Enter to create second todo item on internal:attr=[placeholder="What needs to be done?"i]
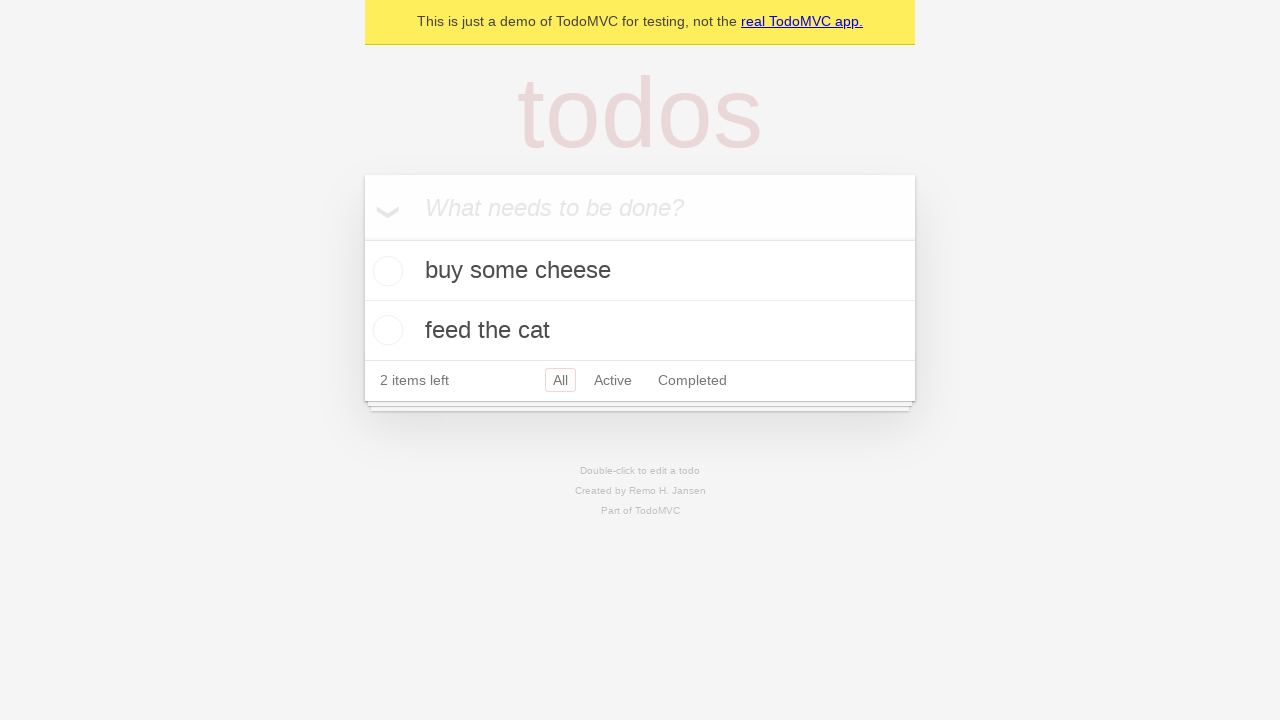

Filled input with 'book a doctors appointment' on internal:attr=[placeholder="What needs to be done?"i]
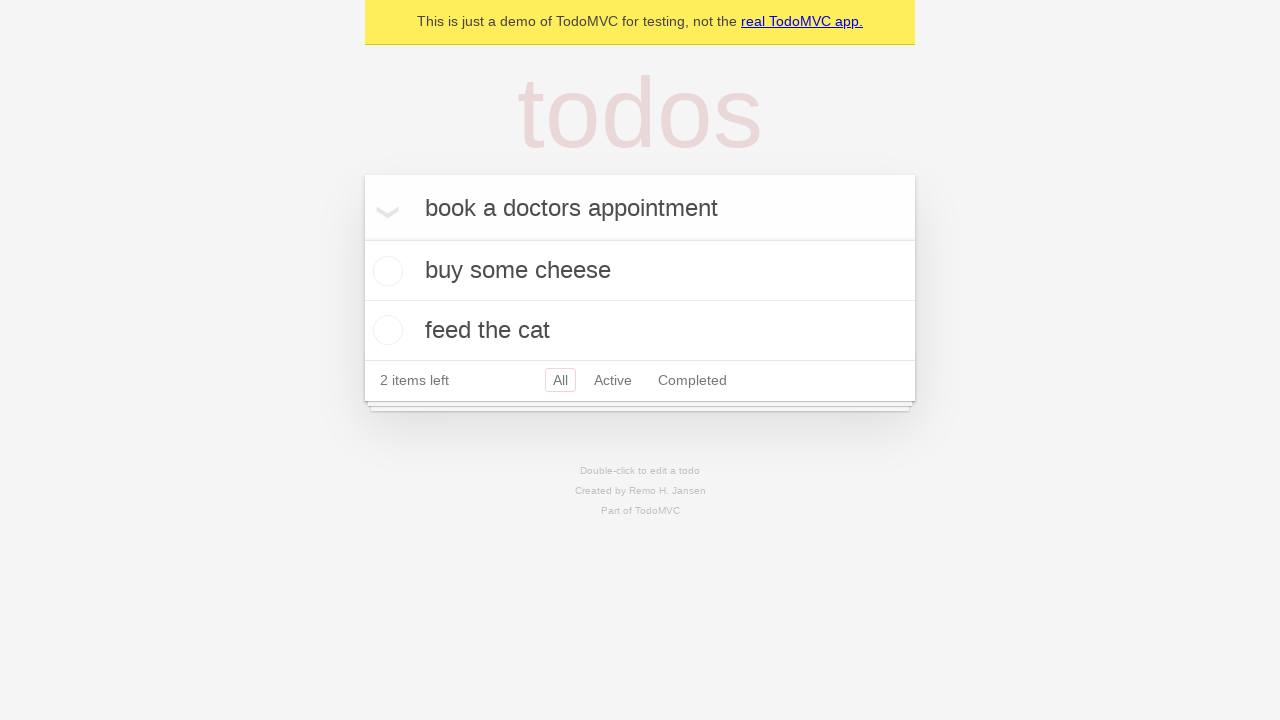

Pressed Enter to create third todo item on internal:attr=[placeholder="What needs to be done?"i]
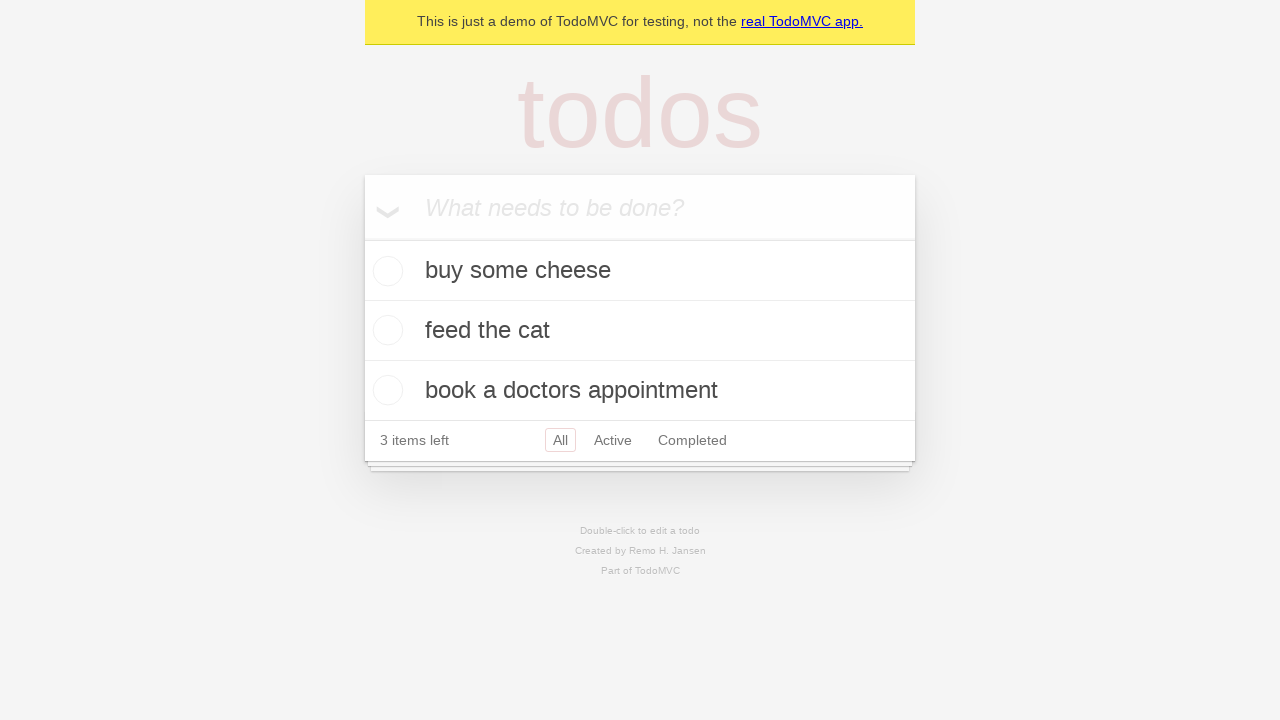

Verified that all 3 todo items were created and appear in the list
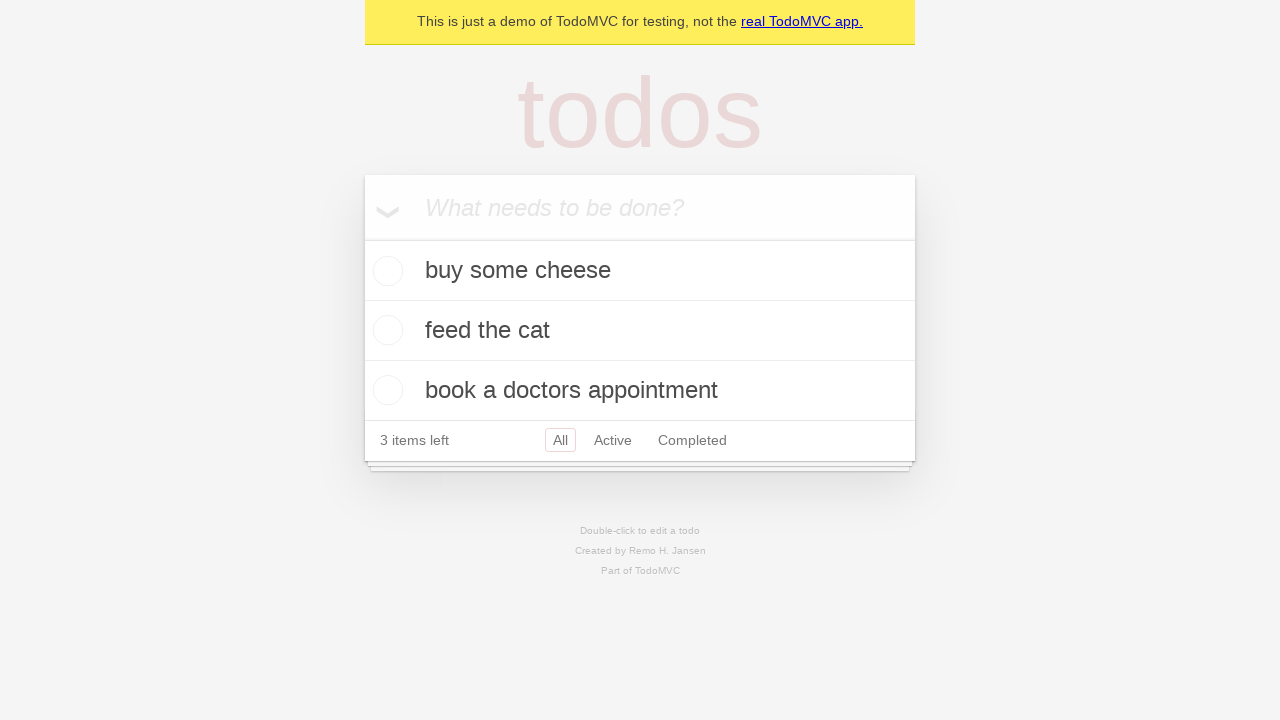

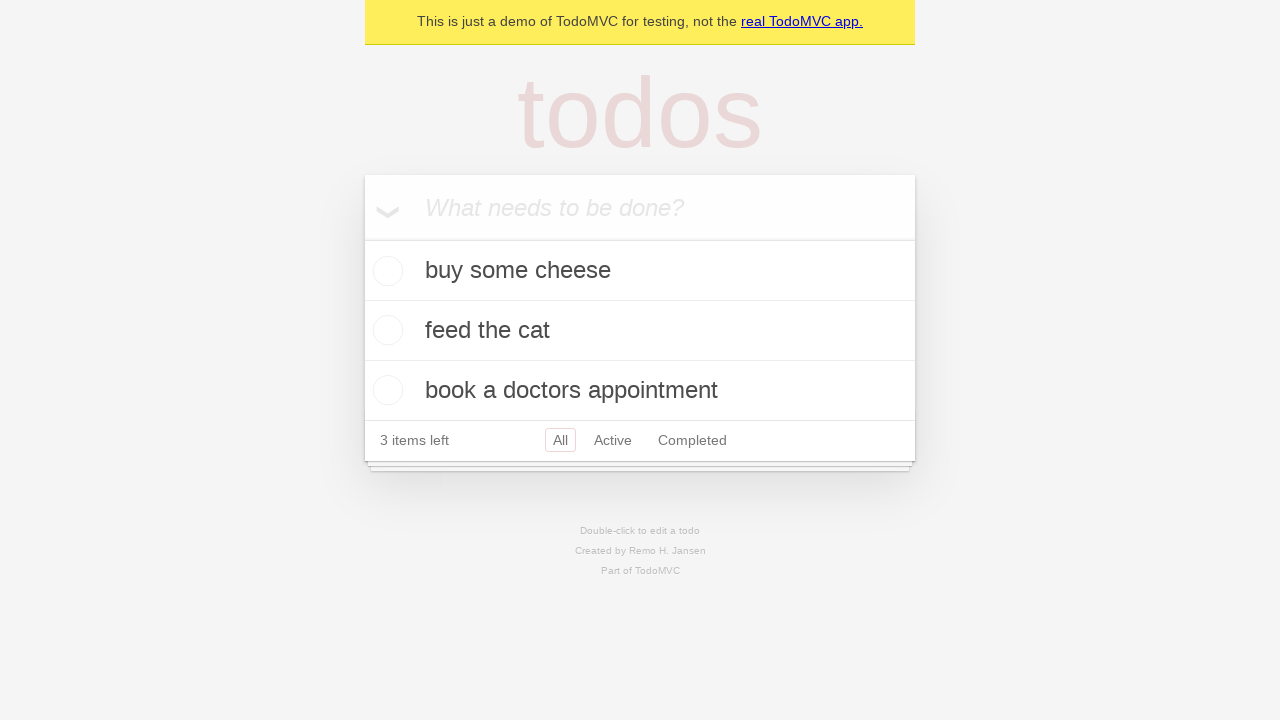